Tests navigation on a training support website by verifying the homepage title, clicking the about link, and verifying the about page title.

Starting URL: https://v1.training-support.net

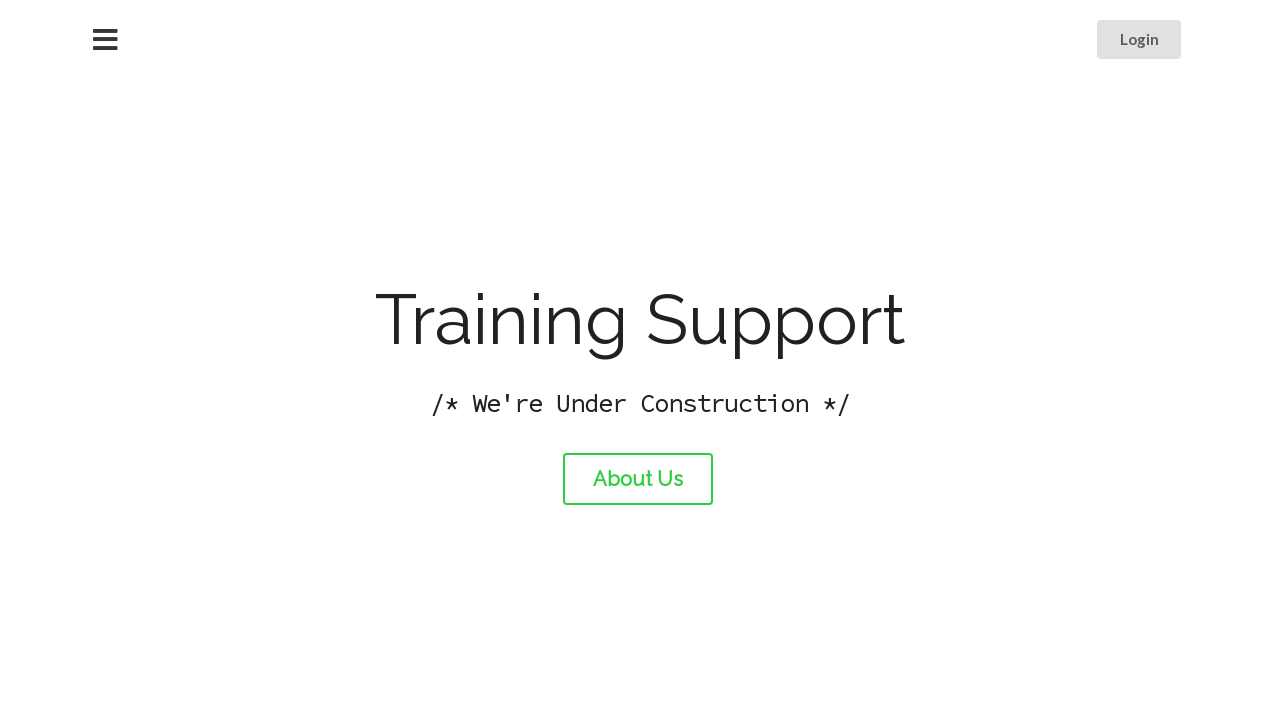

Verified homepage title is 'Training Support'
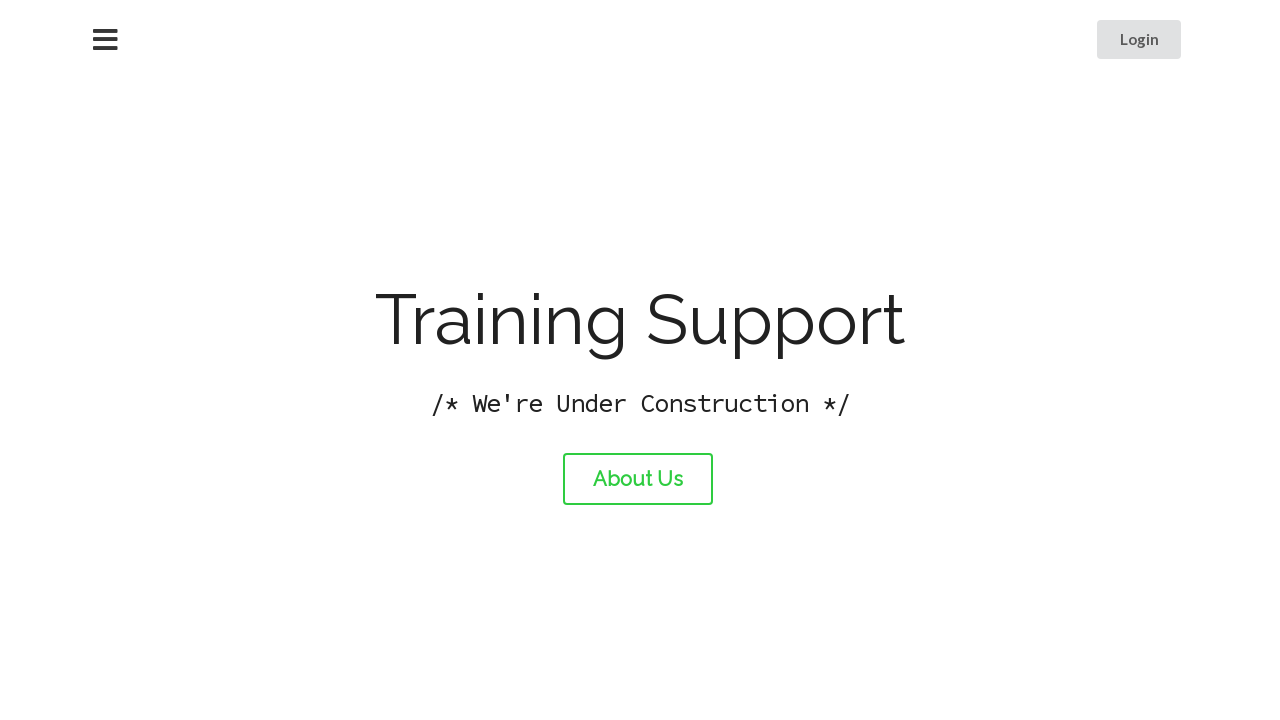

Clicked the about link at (638, 479) on #about-link
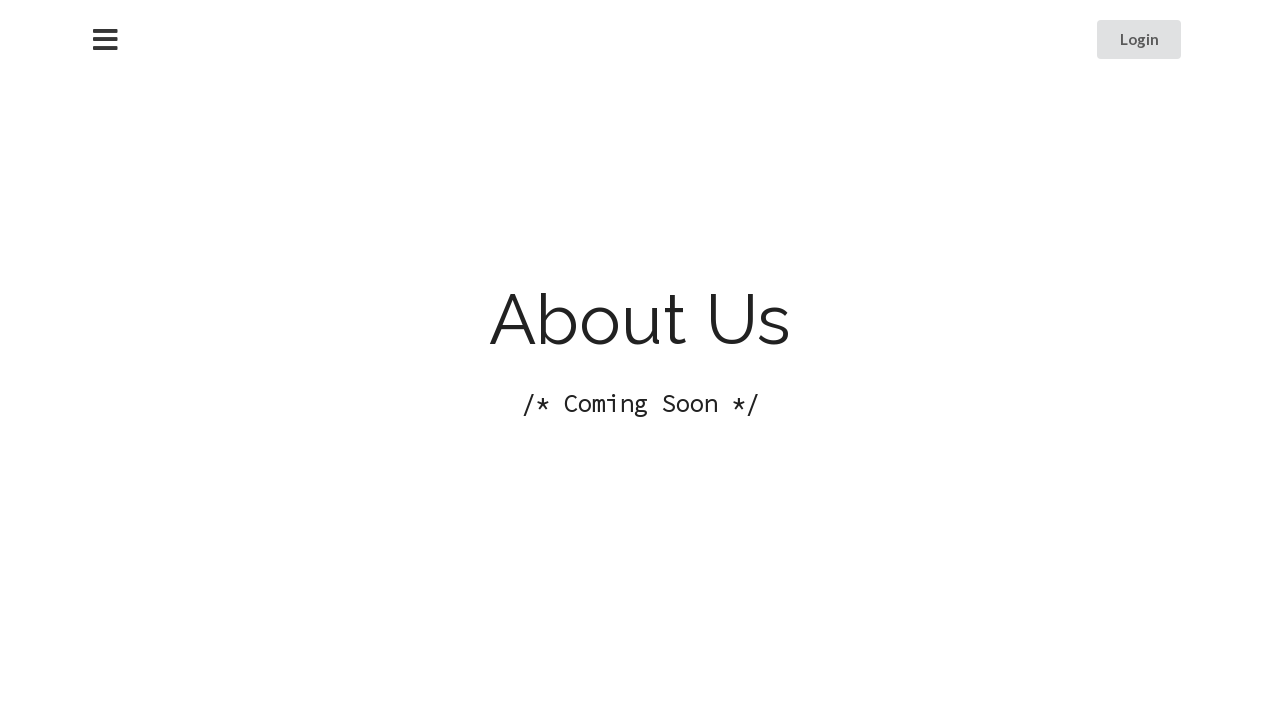

About page loaded and DOM content rendered
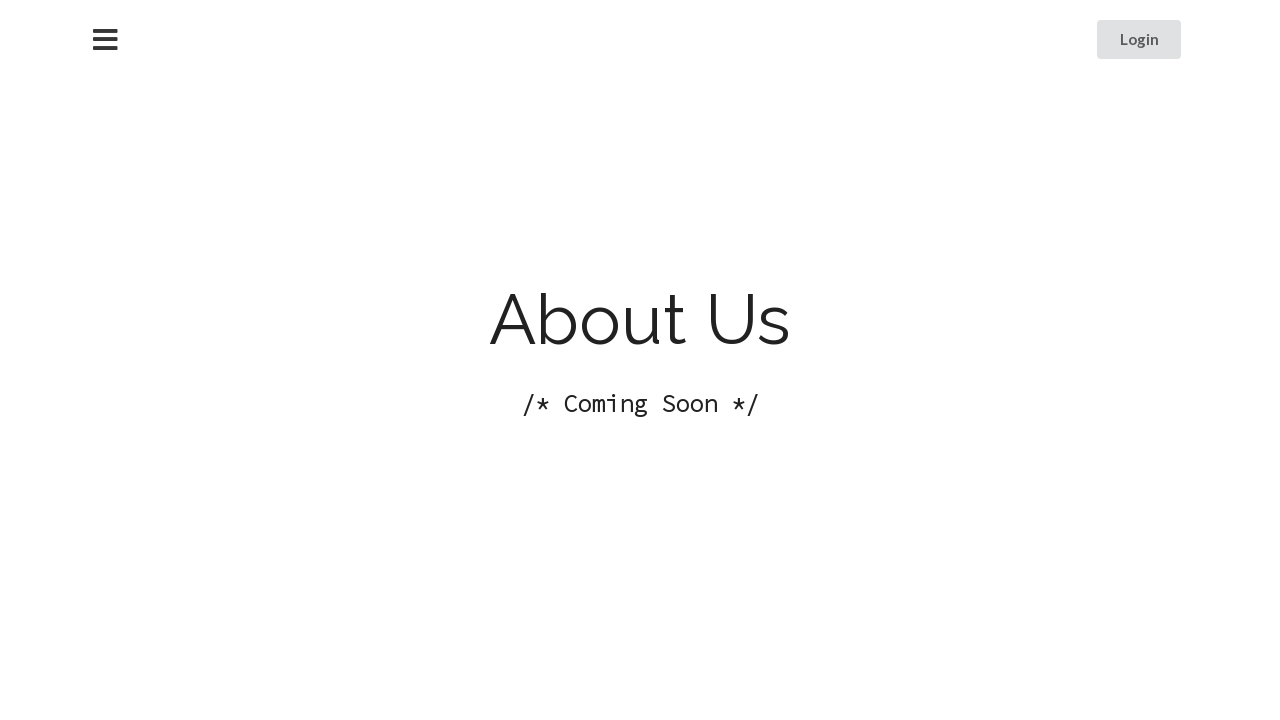

Verified about page title is 'About Training Support'
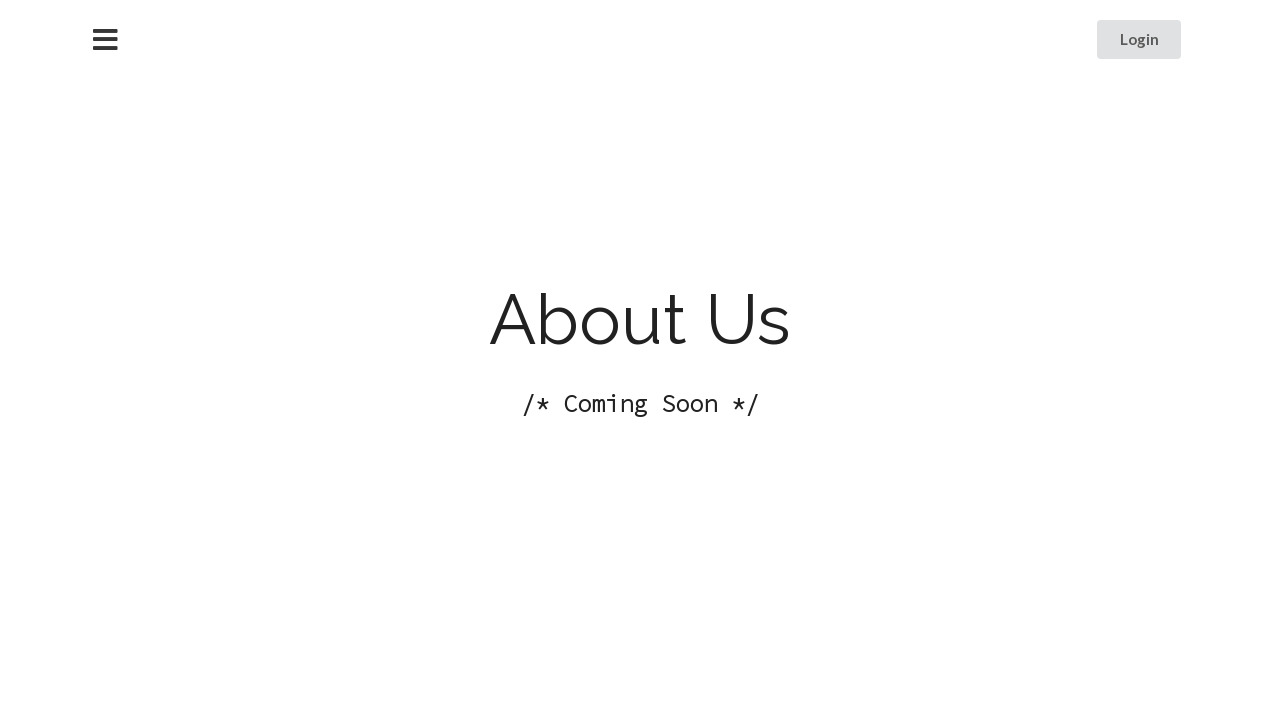

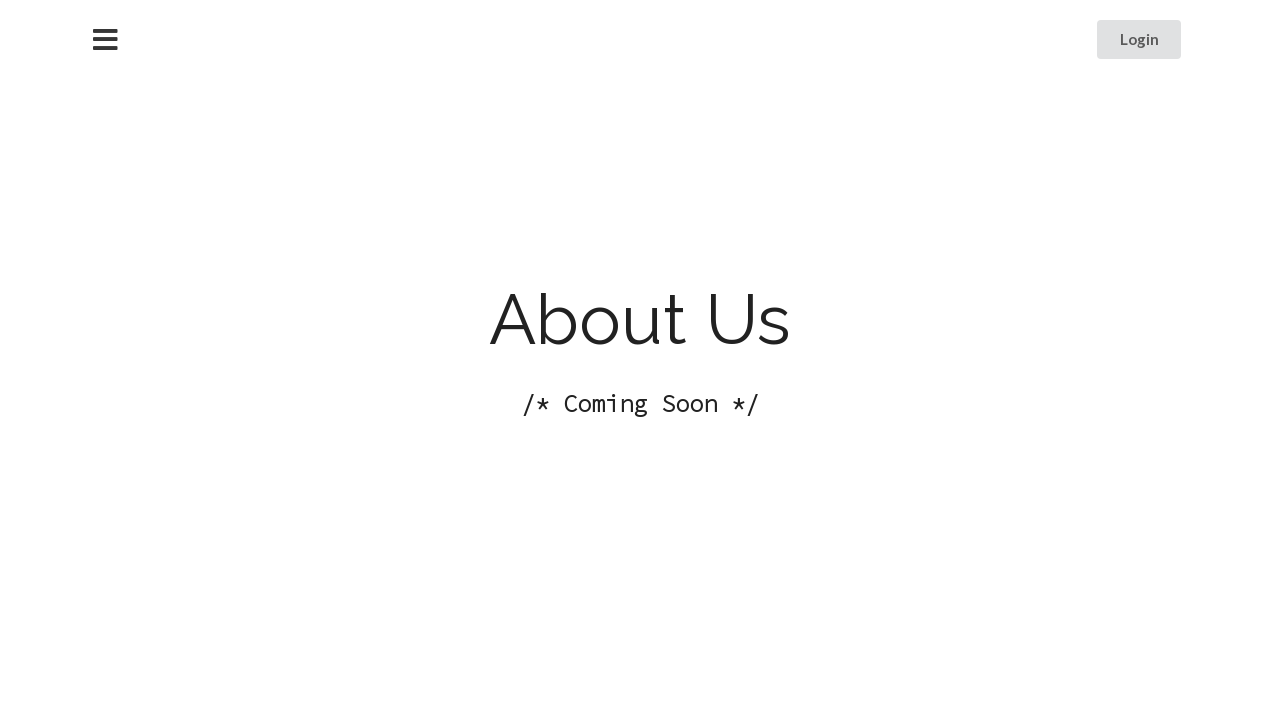